Scrolls to the bottom of PwC website and opens social media links (Facebook, X, LinkedIn, YouTube, Instagram) in new tabs

Starting URL: https://www.pwc.in/

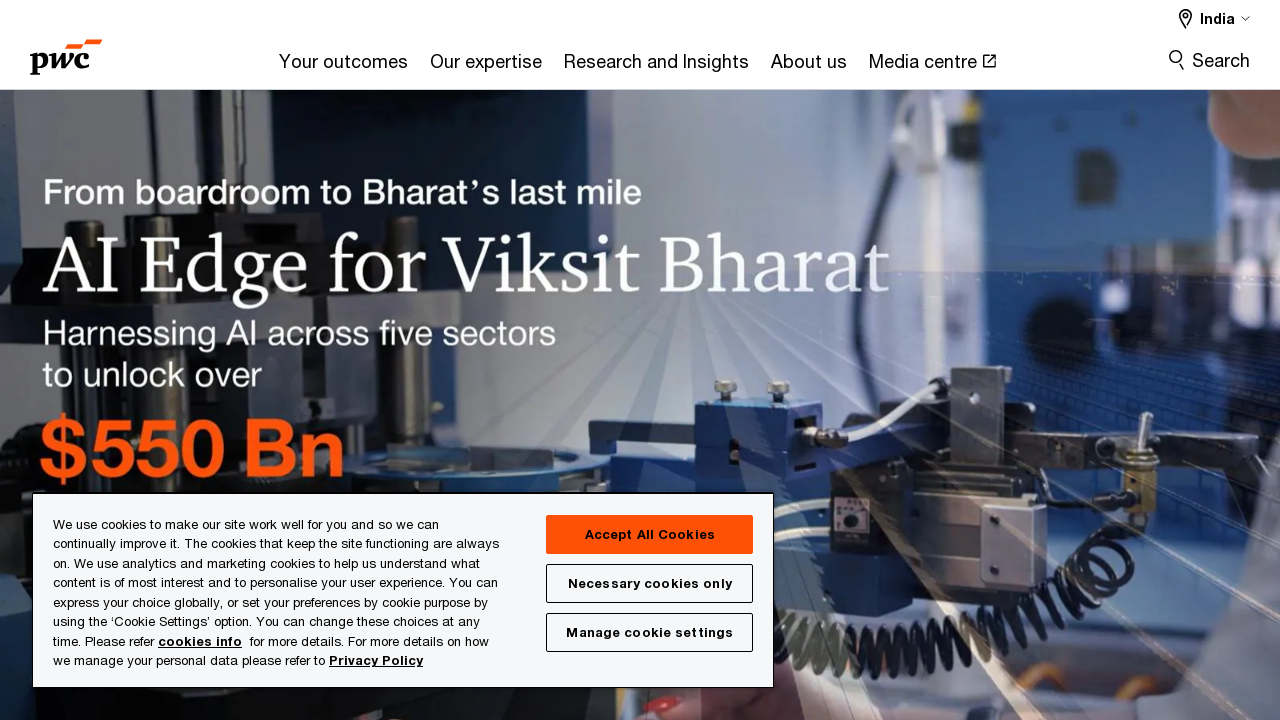

Scrolled to the bottom of PwC website
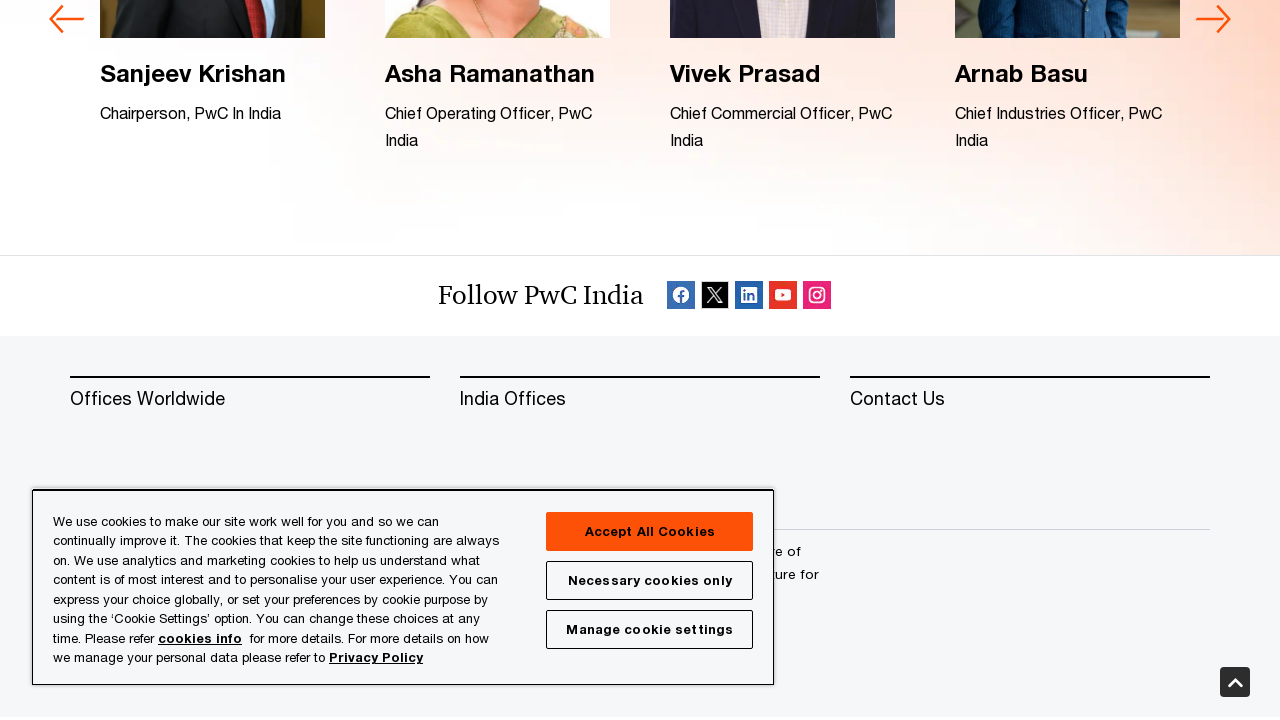

Clicked Facebook social media link at (681, 298) on img[alt='Facebook Follow']
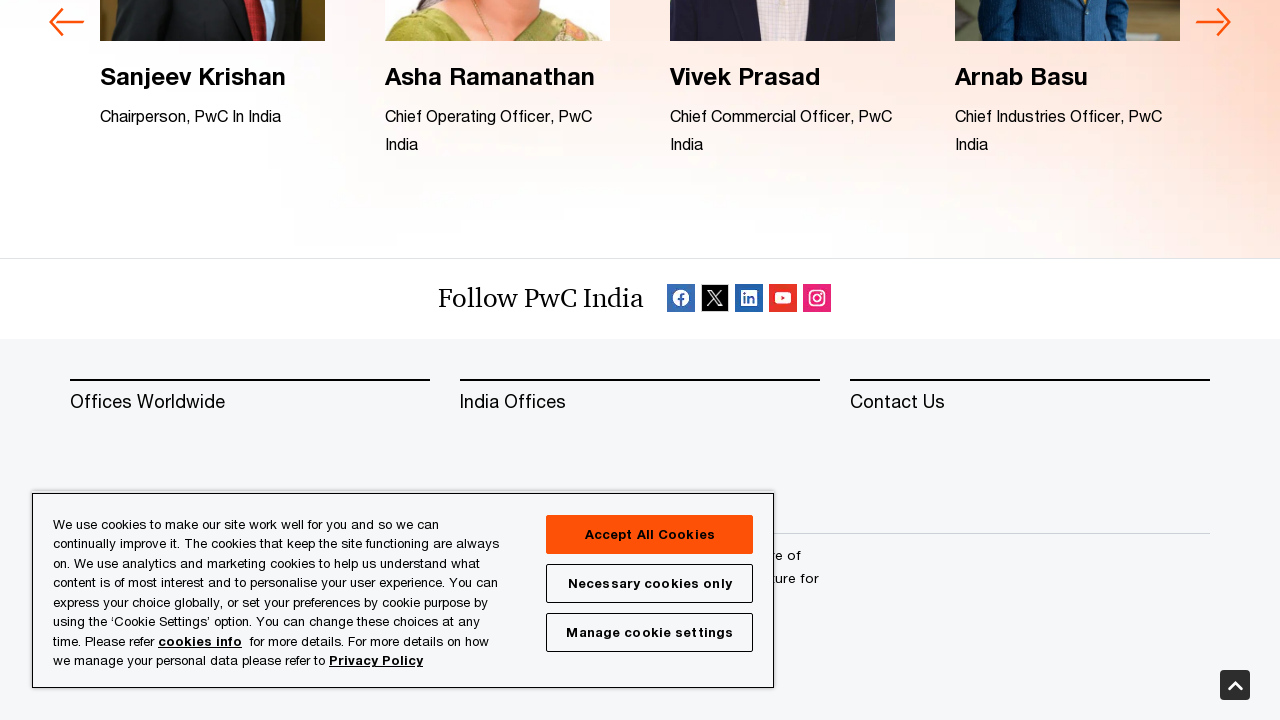

Waited for Facebook link to open
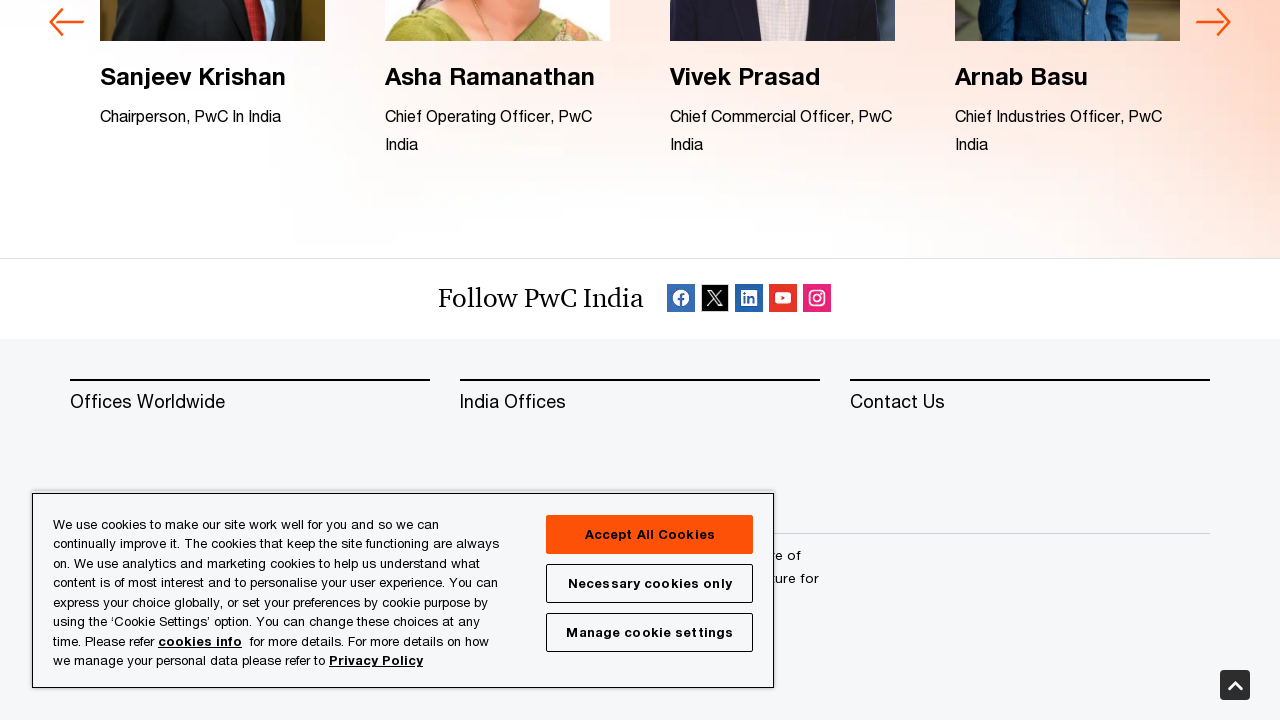

Clicked X (Twitter) social media link at (715, 298) on img[alt='X Follow']
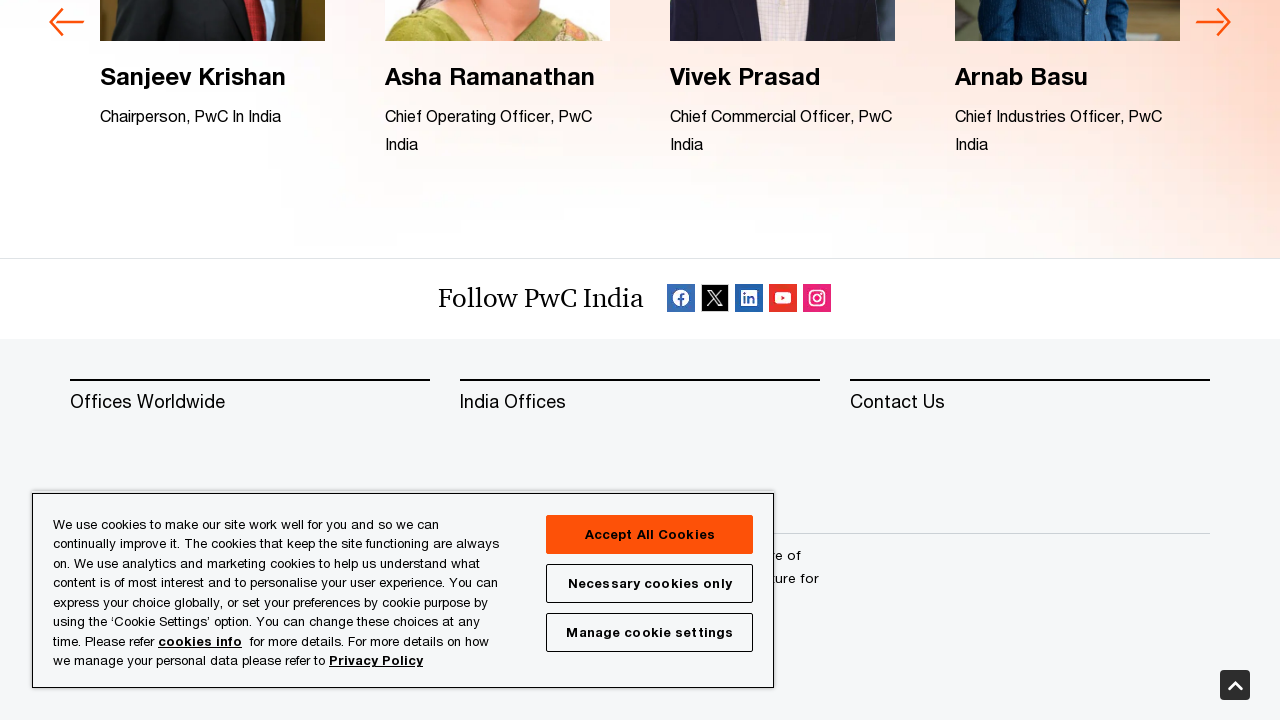

Waited for X link to open
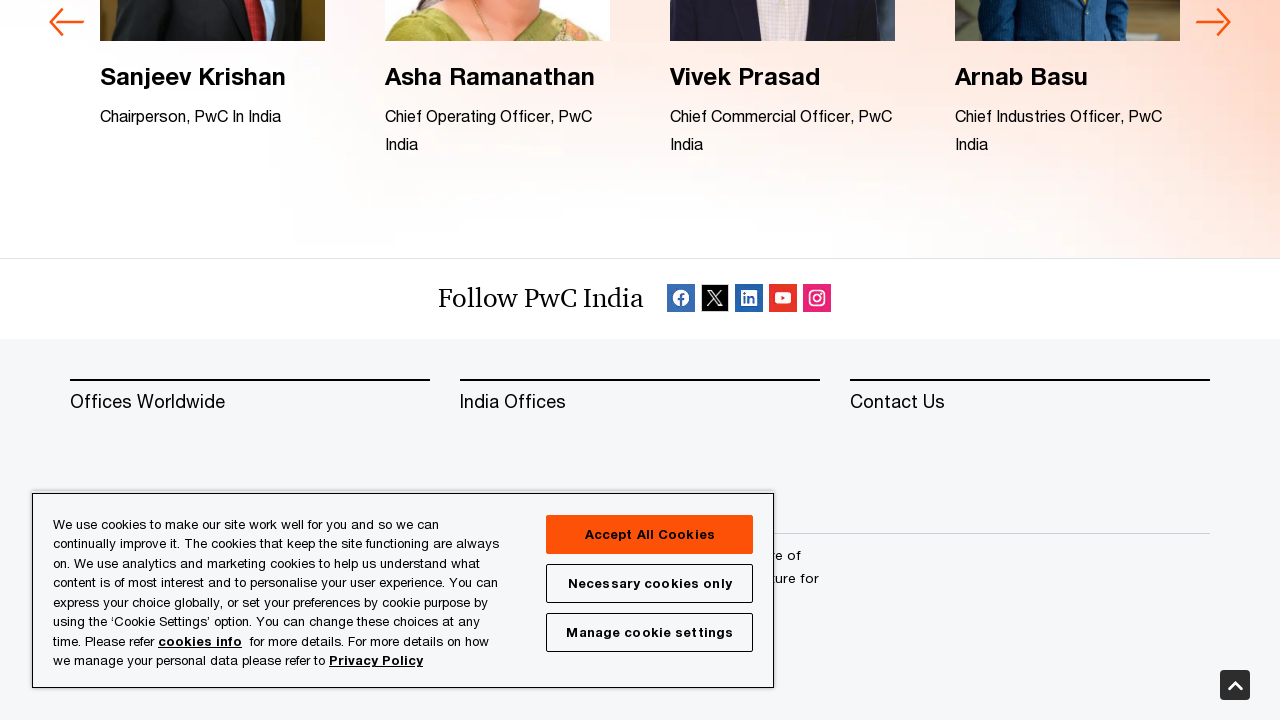

Clicked LinkedIn social media link at (749, 298) on img[alt='Linkedin Follow']
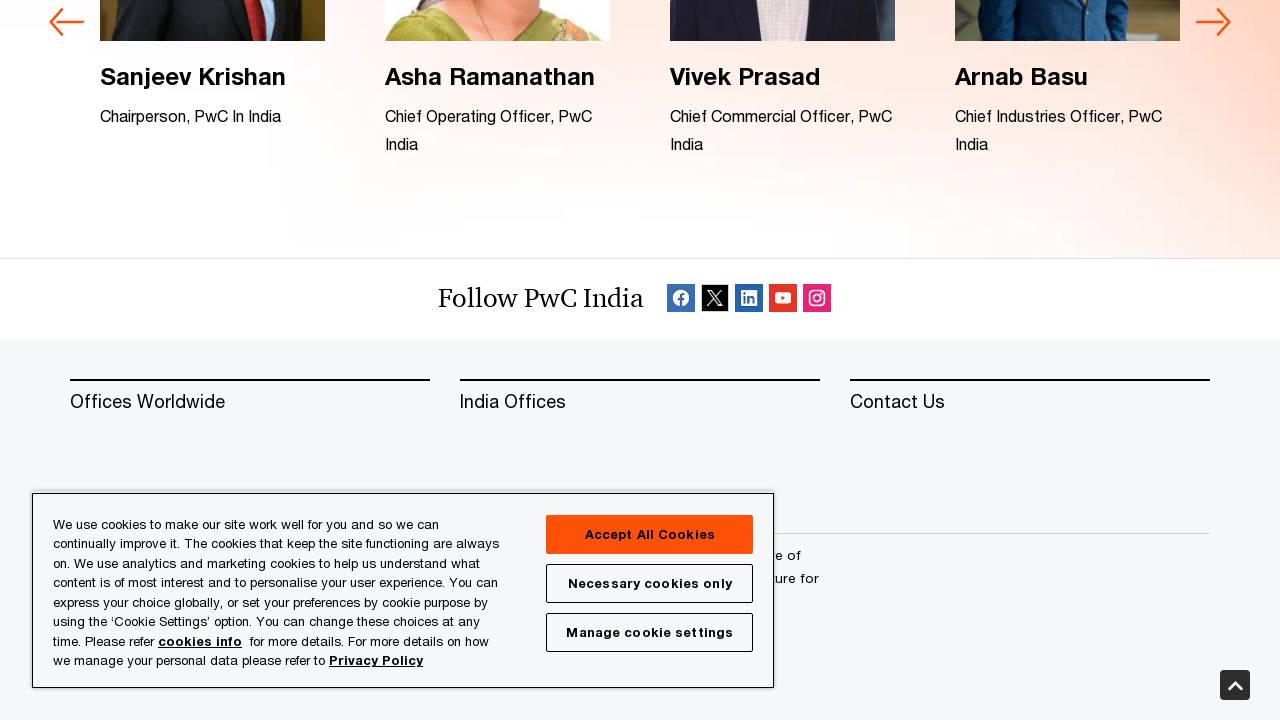

Waited for LinkedIn link to open
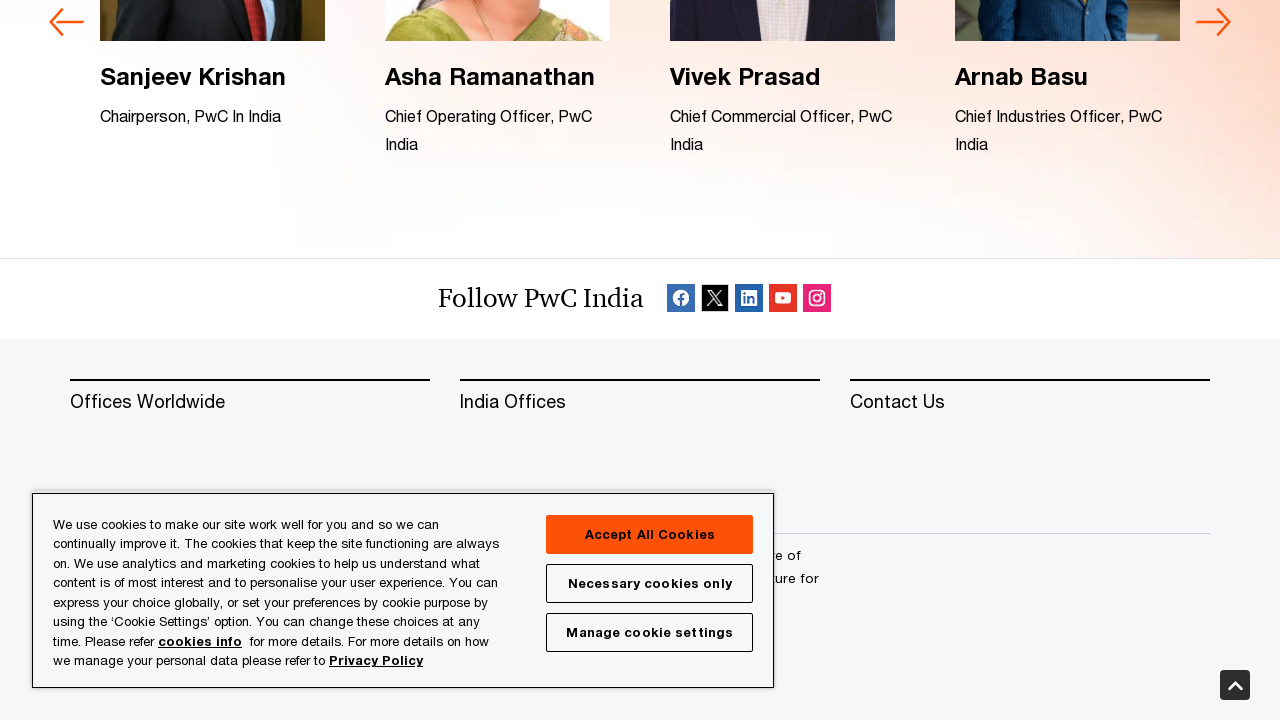

Clicked YouTube social media link at (783, 298) on img[alt='SocialFollow_Youtube']
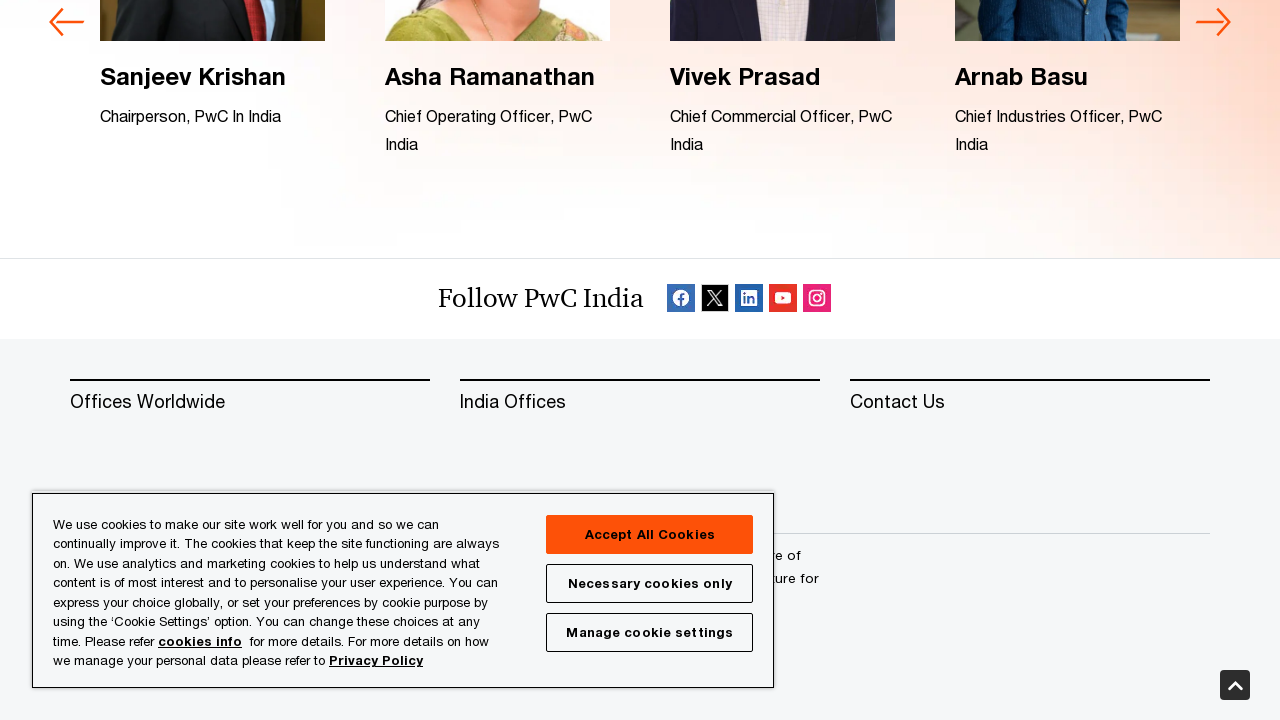

Waited for YouTube link to open
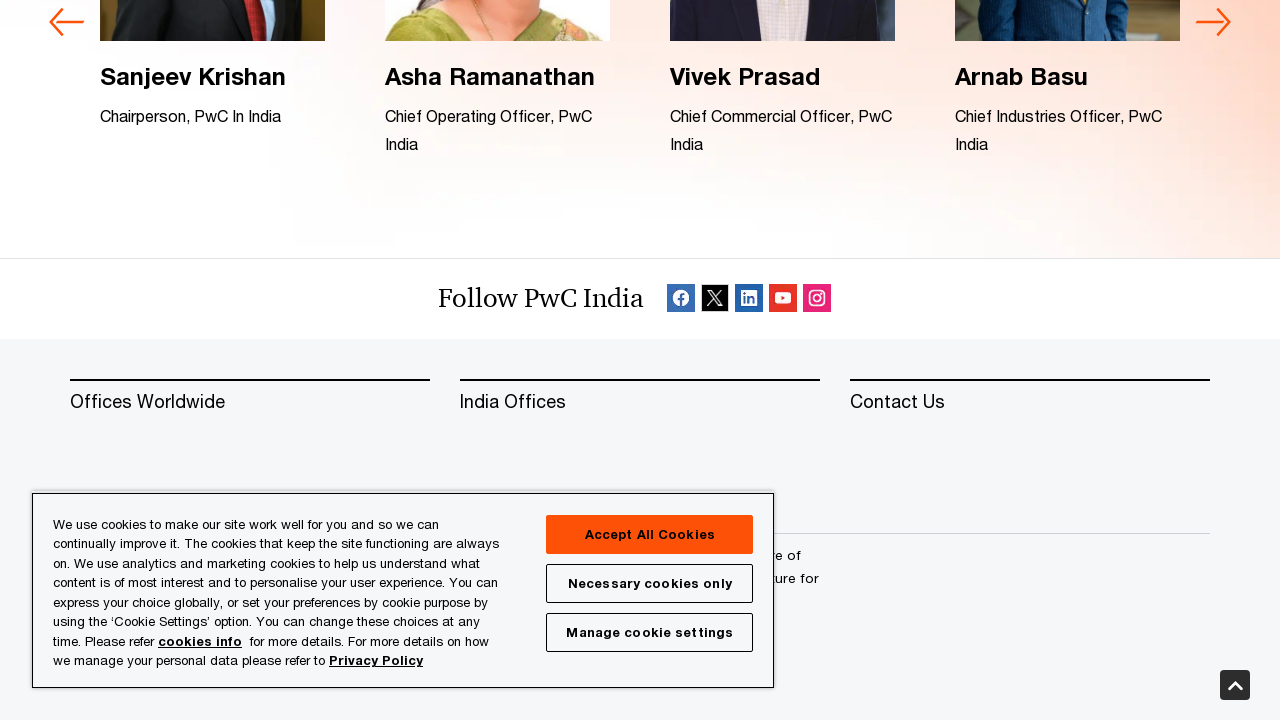

Clicked Instagram social media link at (817, 298) on img[alt='Instagram Follow']
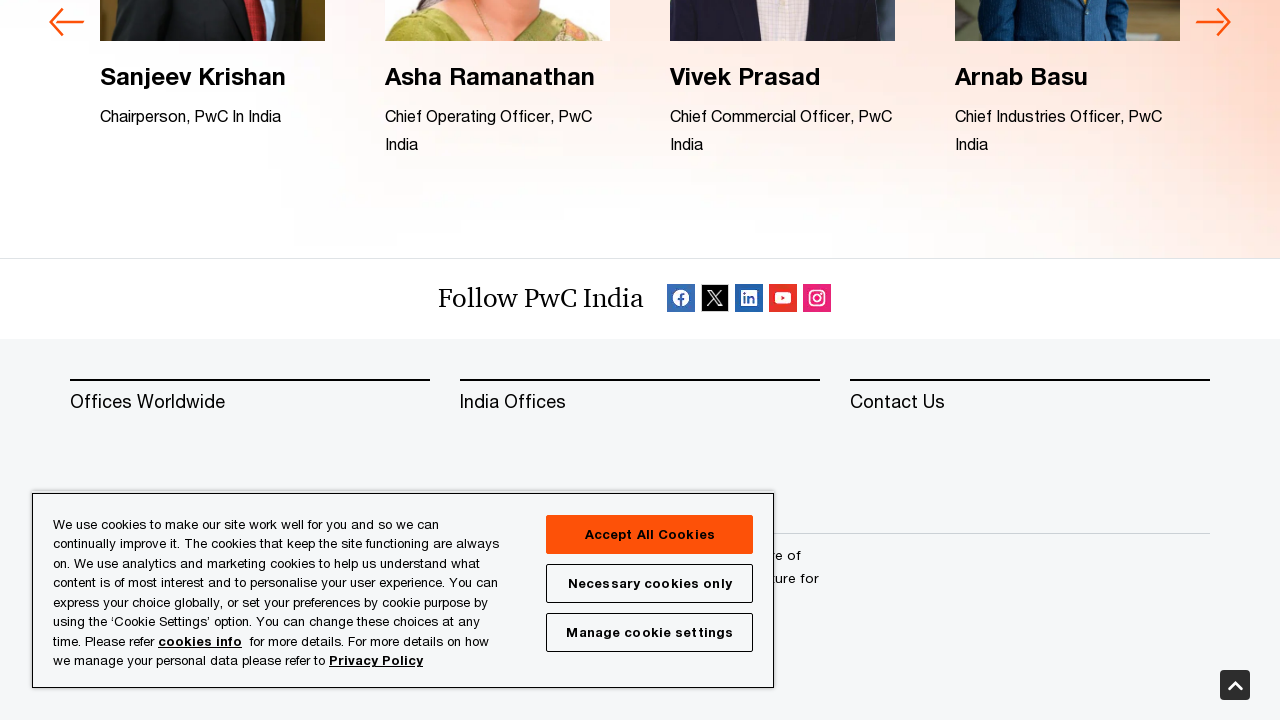

Waited for Instagram link to open
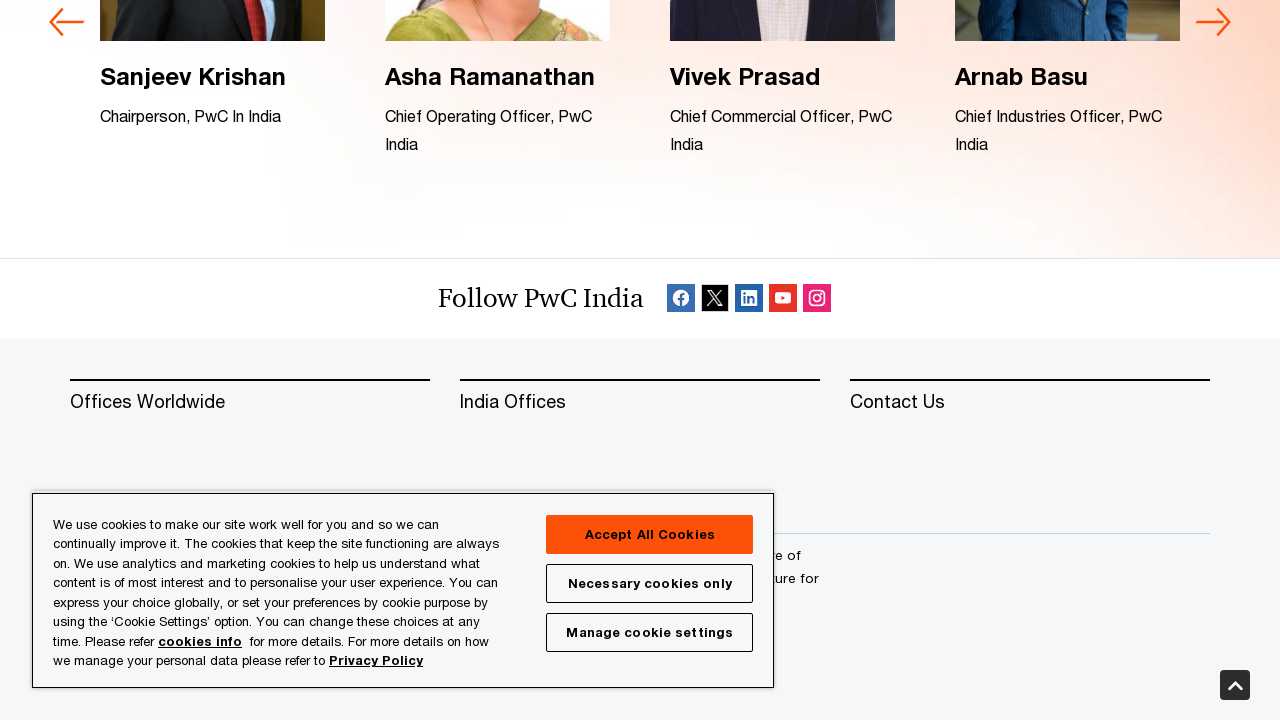

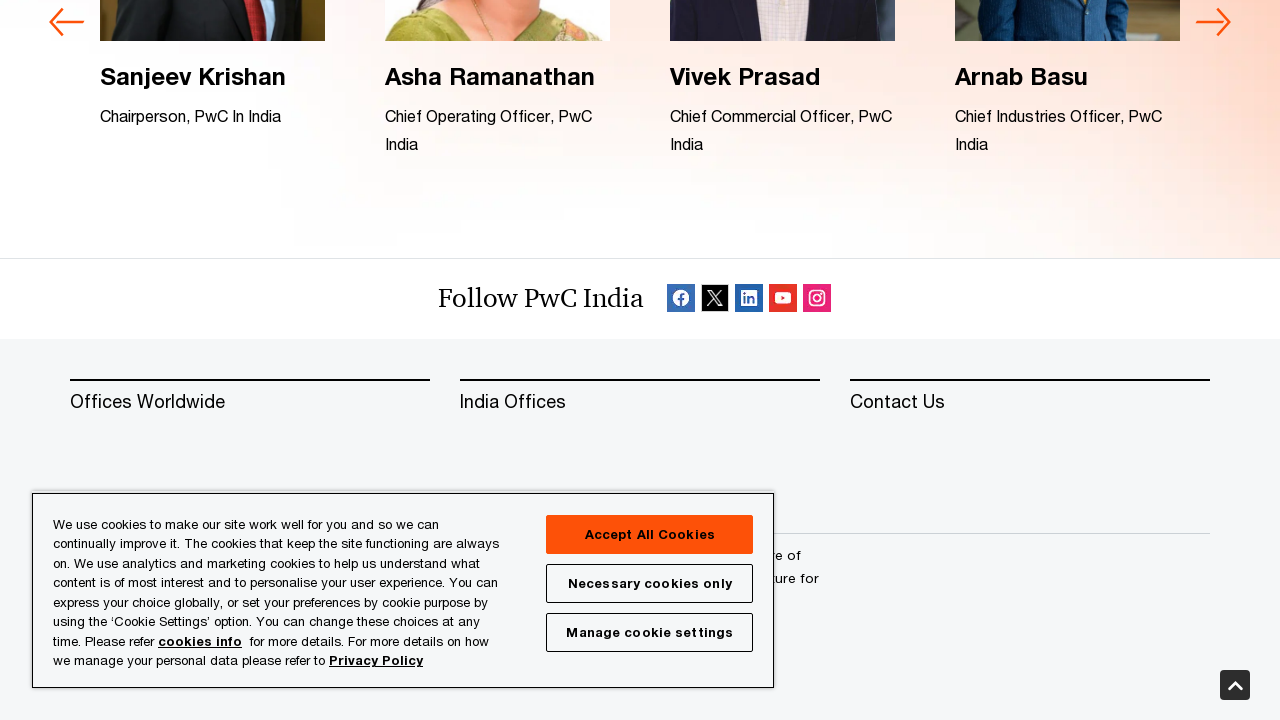